Tests the first common percentage phrase calculator by entering values and verifying result

Starting URL: https://www.calculator.net/percent-calculator.html

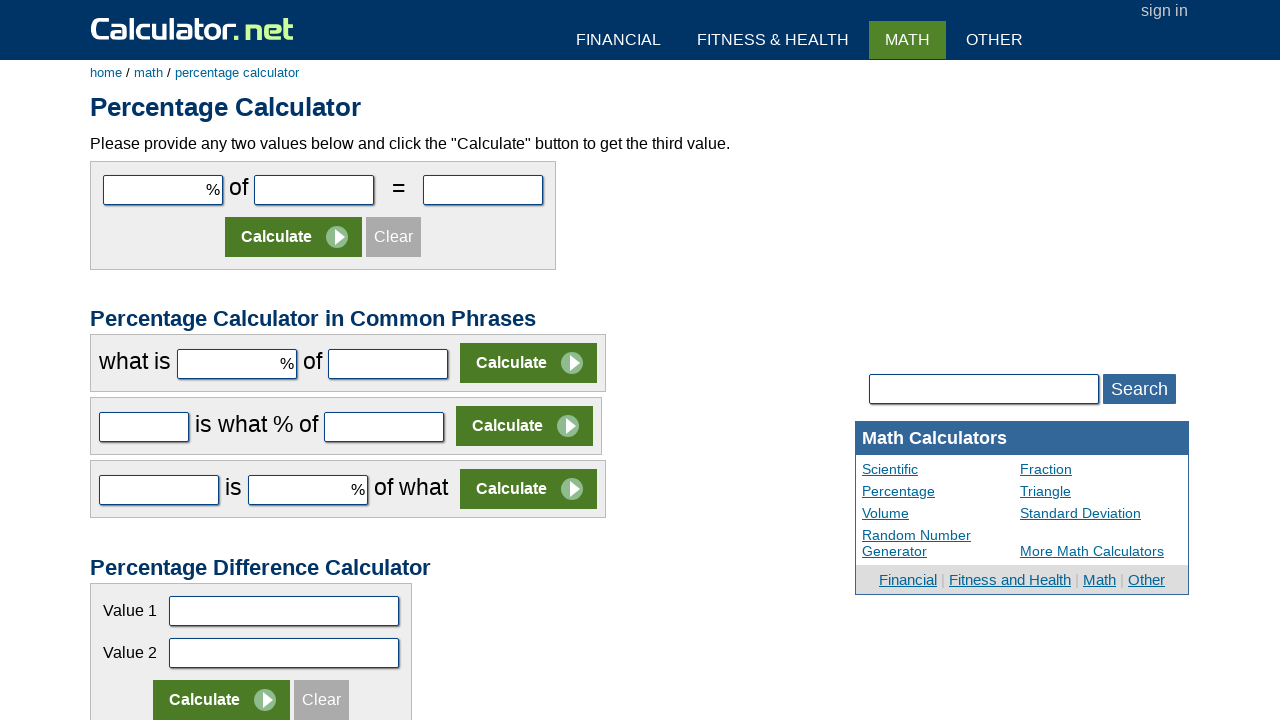

Filled first input field with '50' on input[name='c21par1']
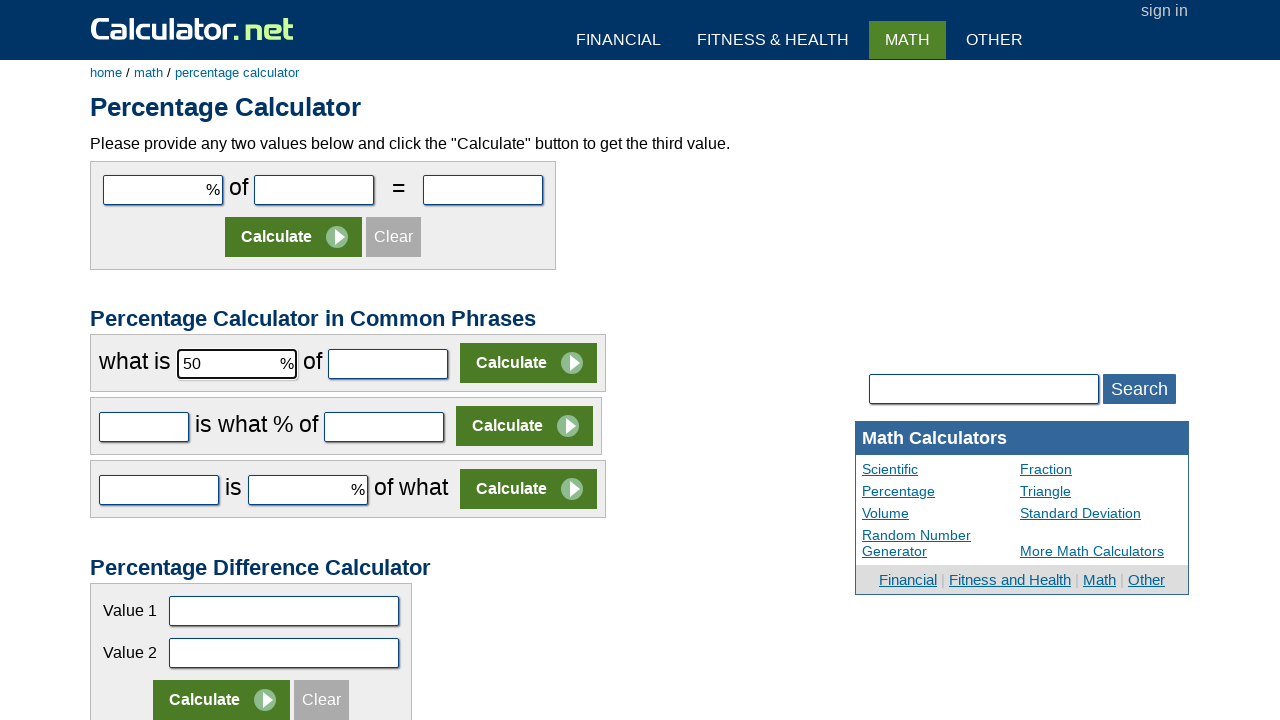

Filled second input field with '200' on input[name='c21par2']
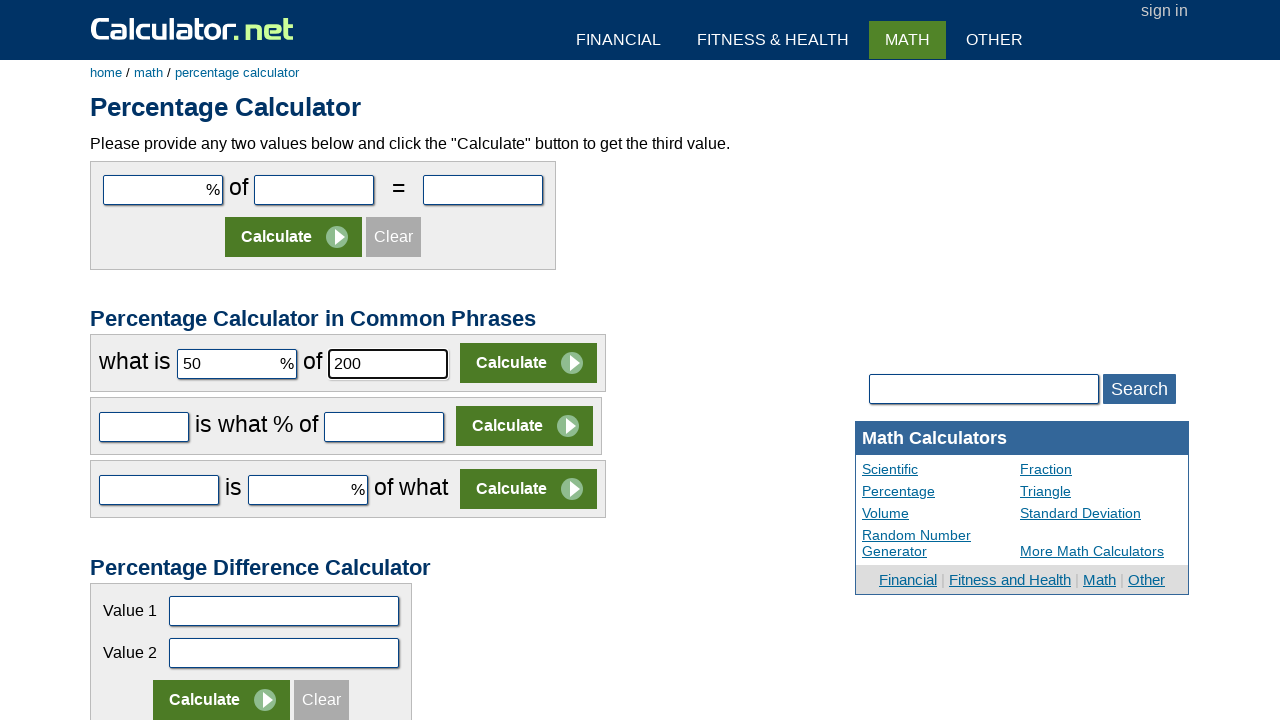

Clicked the second Calculate button at (528, 363) on (//input[@value='Calculate'])[2]
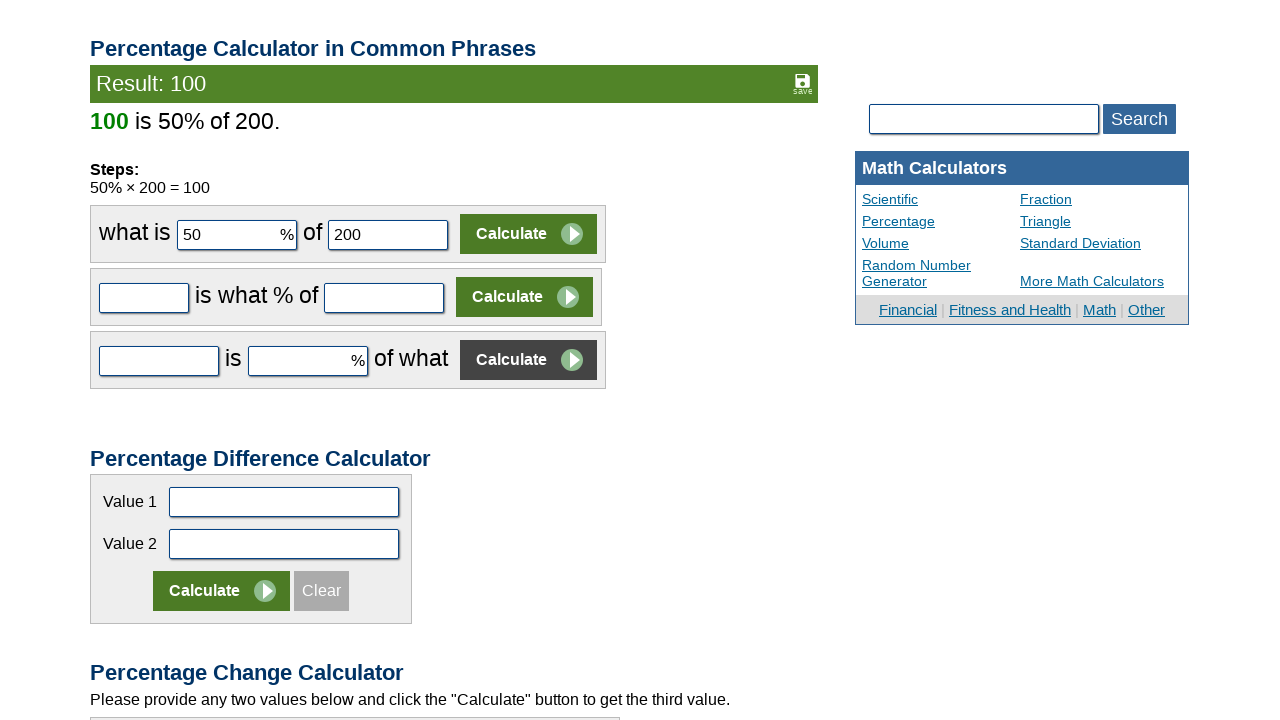

Result element loaded and verified
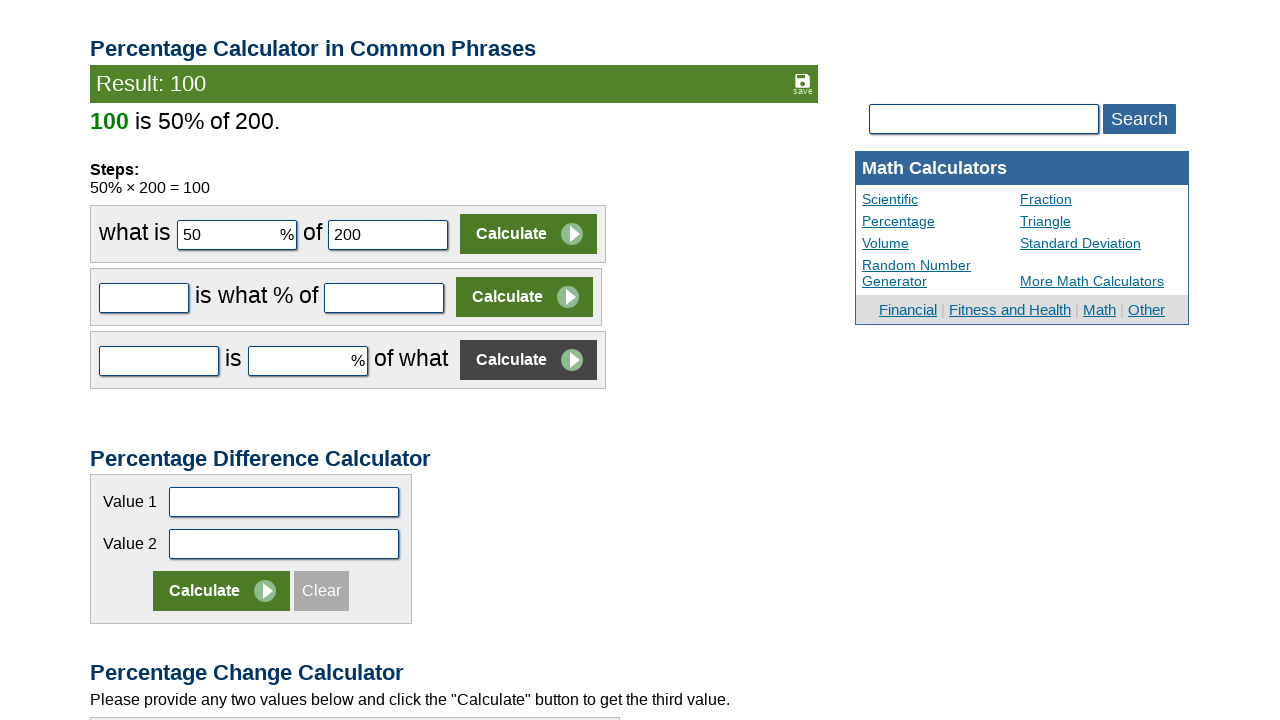

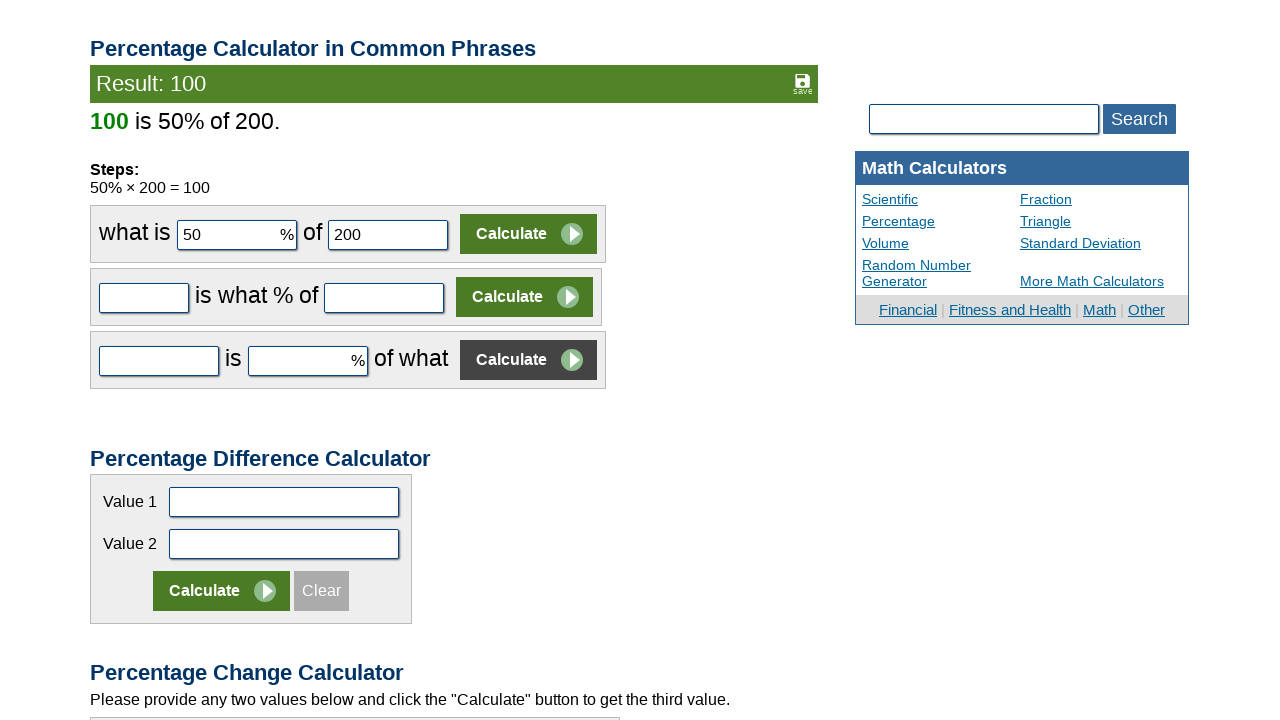